Tests interaction with nested iframes by navigating to the nested iframe section and filling a text field within the inner iframe

Starting URL: http://demo.automationtesting.in/Frames.html

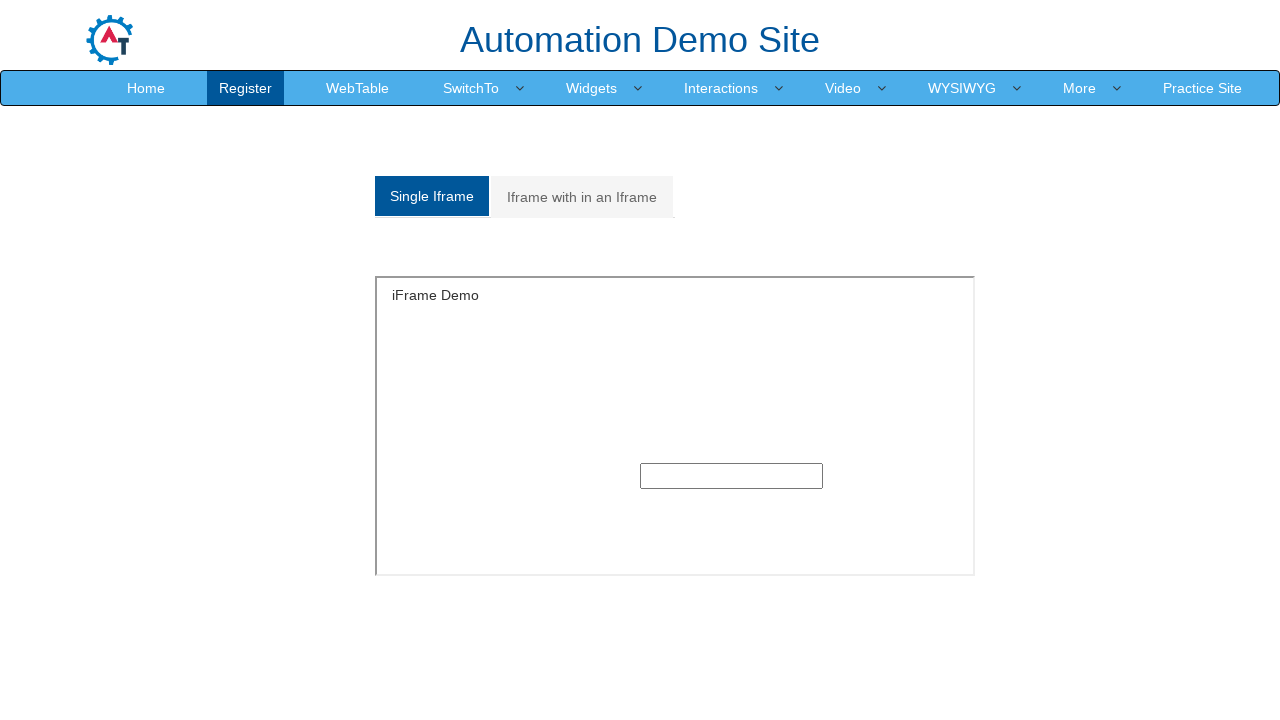

Clicked on 'Iframe with in an Iframe' tab at (582, 197) on xpath=//a[normalize-space()='Iframe with in an Iframe']
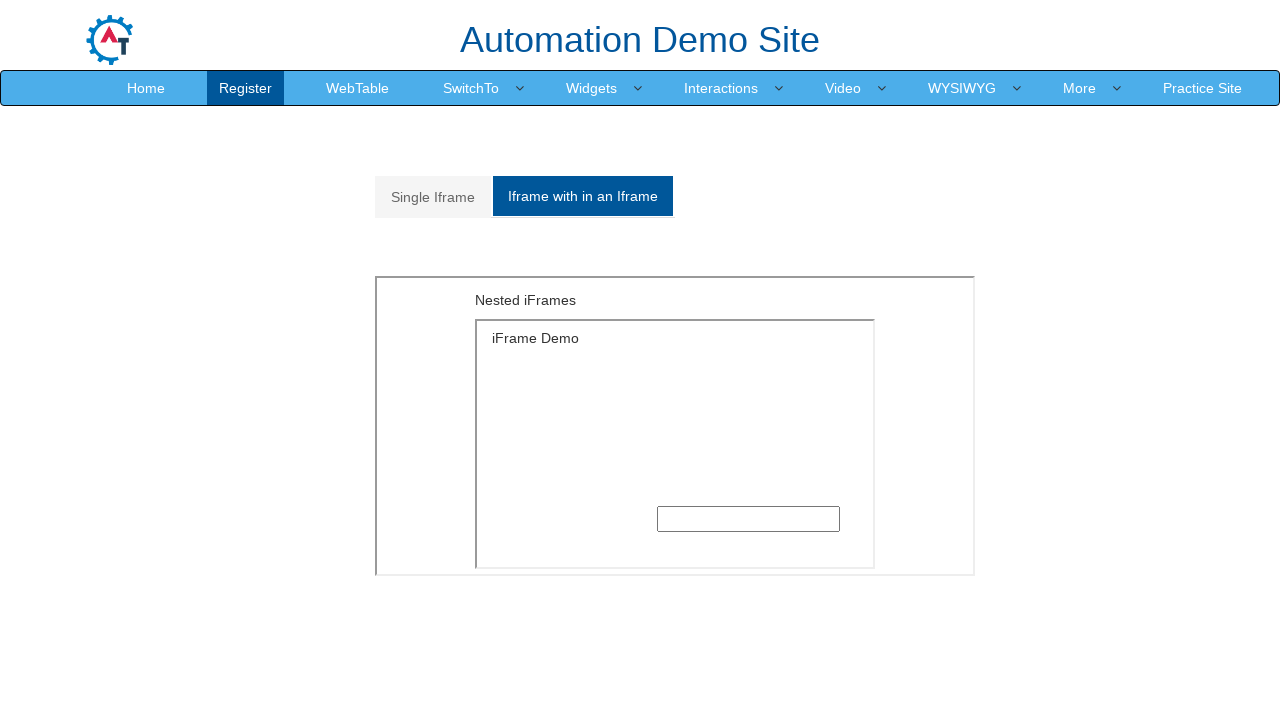

Located outer iframe
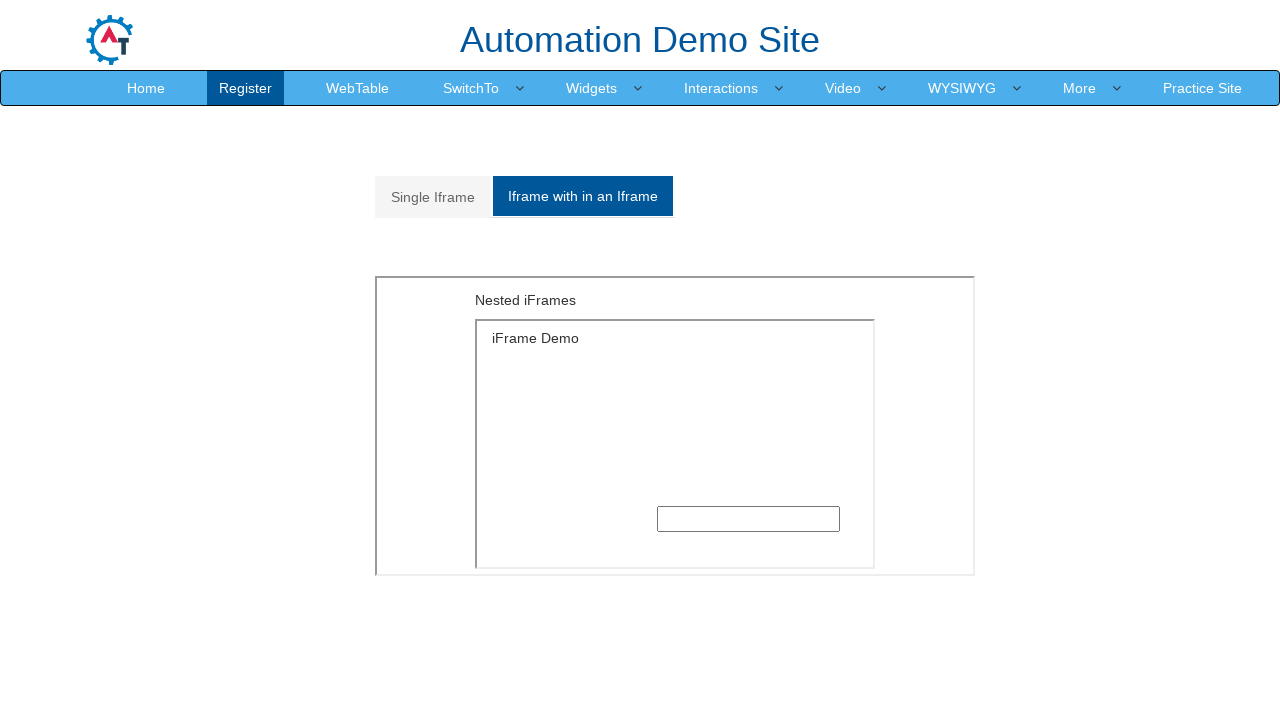

Located inner iframe within outer iframe
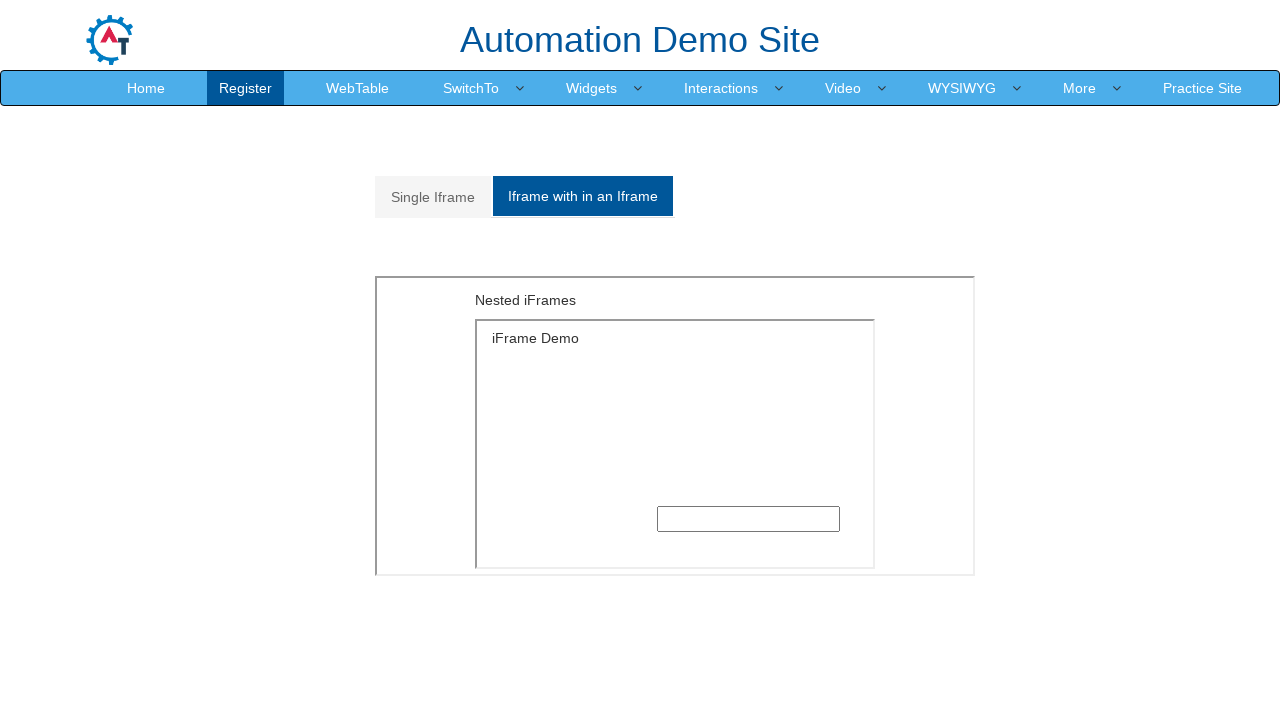

Filled text field in inner iframe with 'Aasif' on xpath=//*[@id='Multiple']/iframe >> internal:control=enter-frame >> xpath=/html/
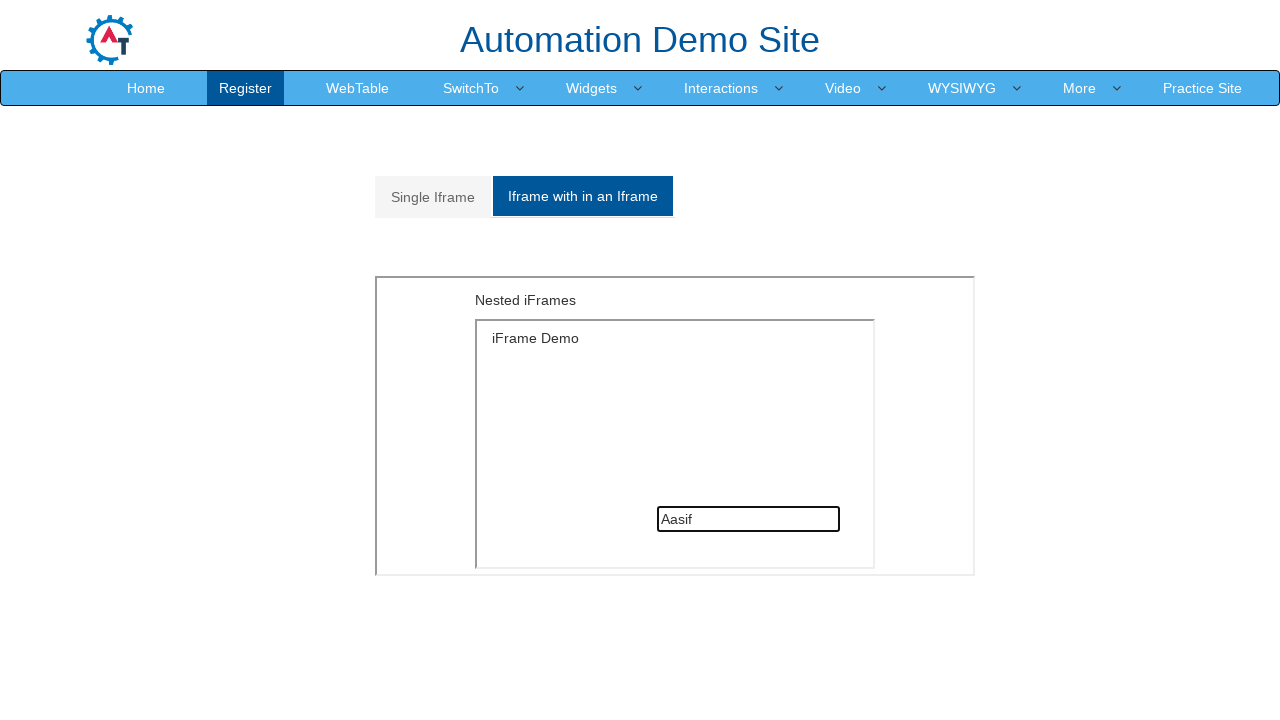

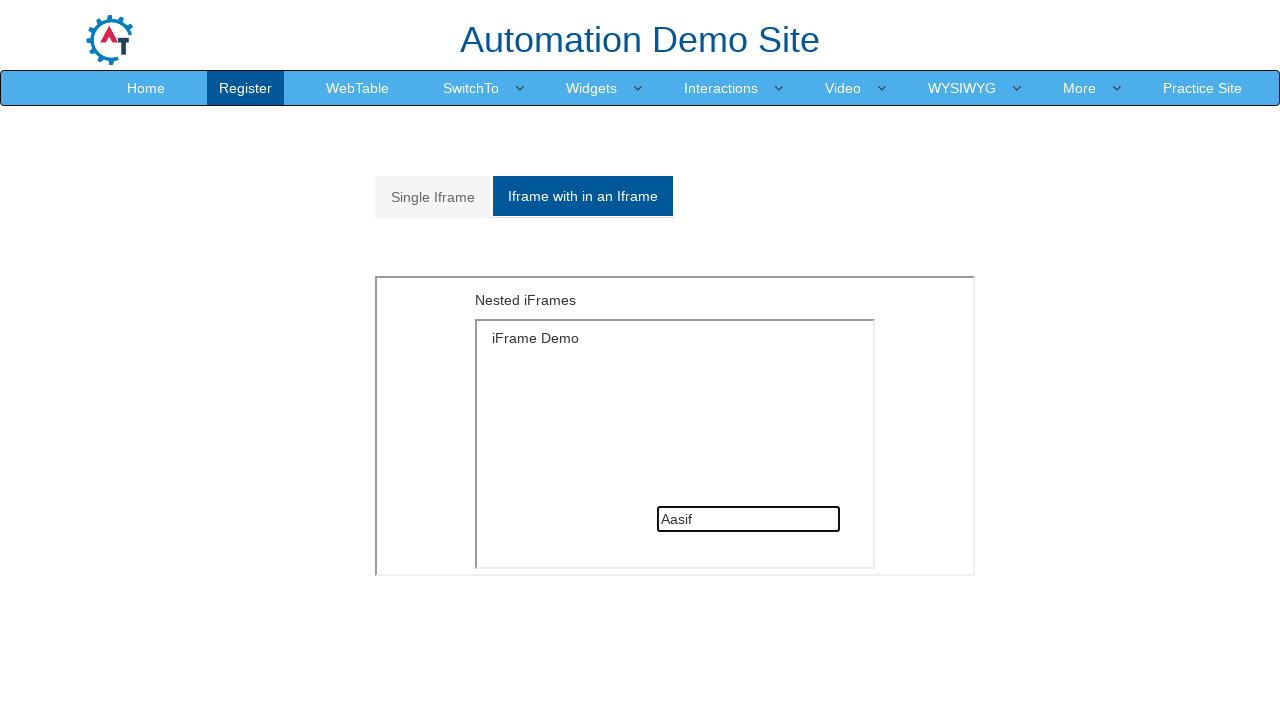